Tests right-click context menu functionality by performing a right-click action on an element and then clicking on the "Copy" option from the context menu

Starting URL: https://swisnl.github.io/jQuery-contextMenu/demo.html

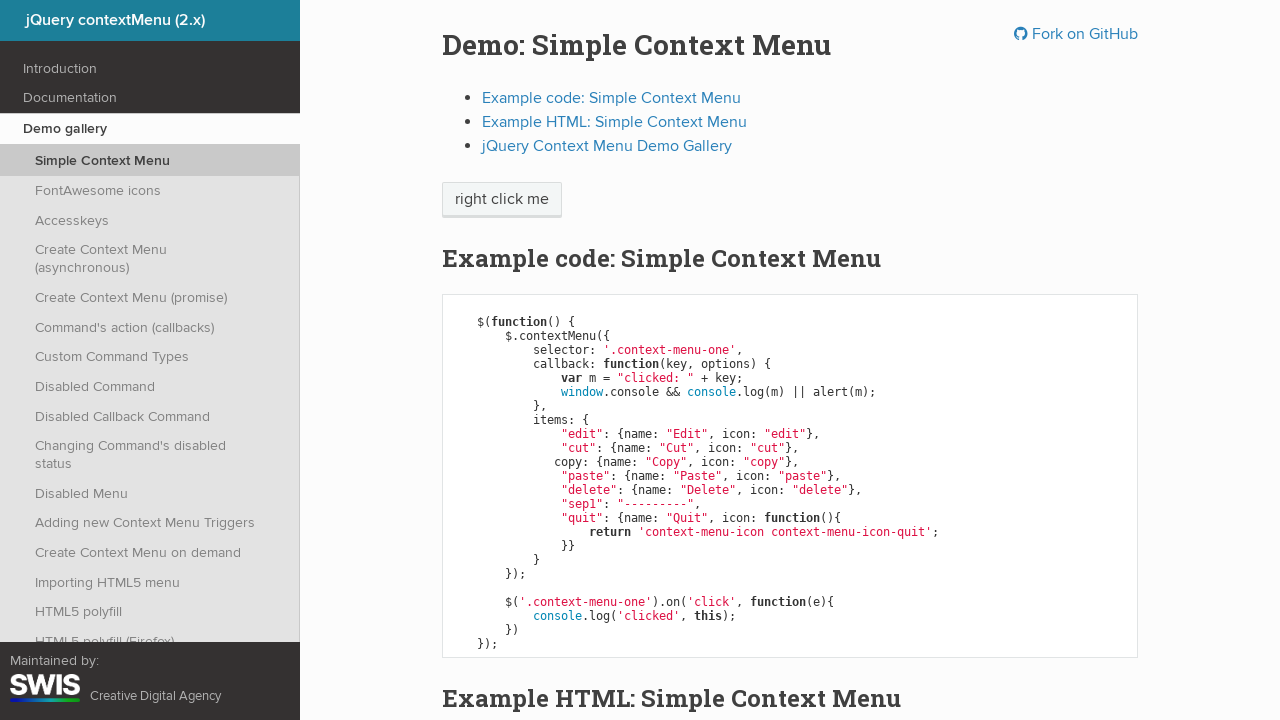

Located the 'right click me' element
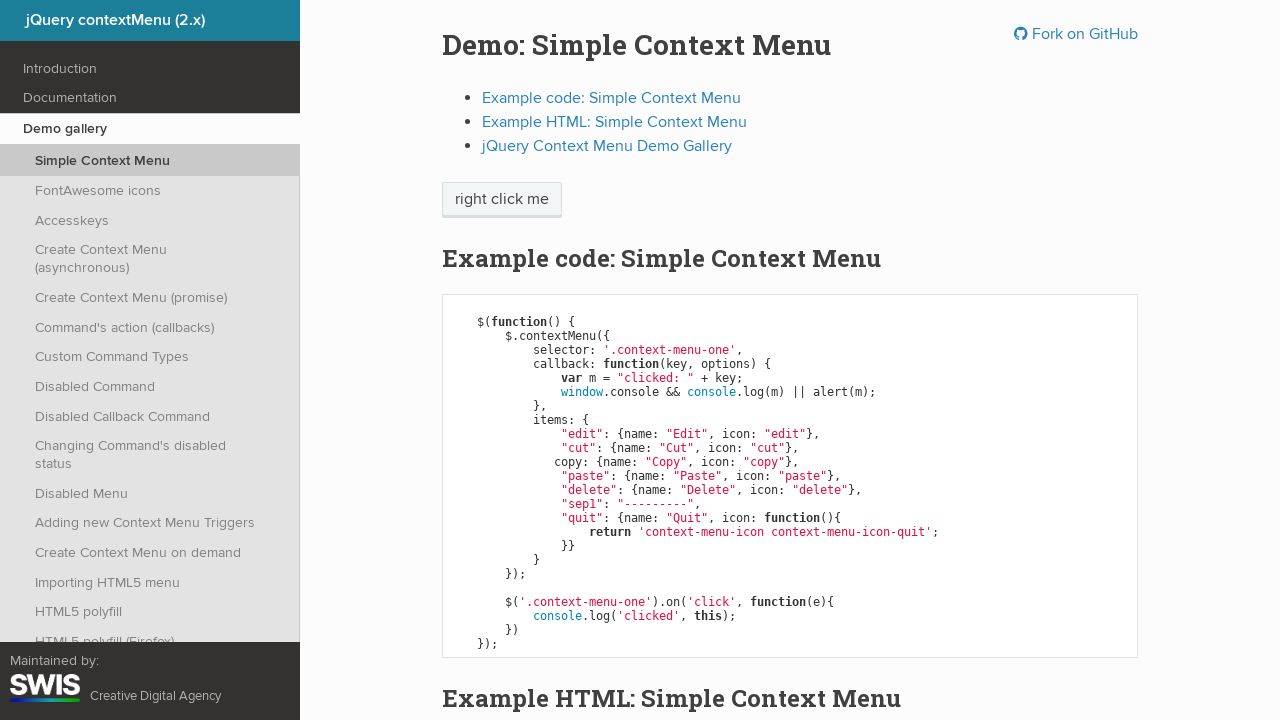

Performed right-click action on the element to open context menu at (502, 200) on xpath=//span[text()='right click me']
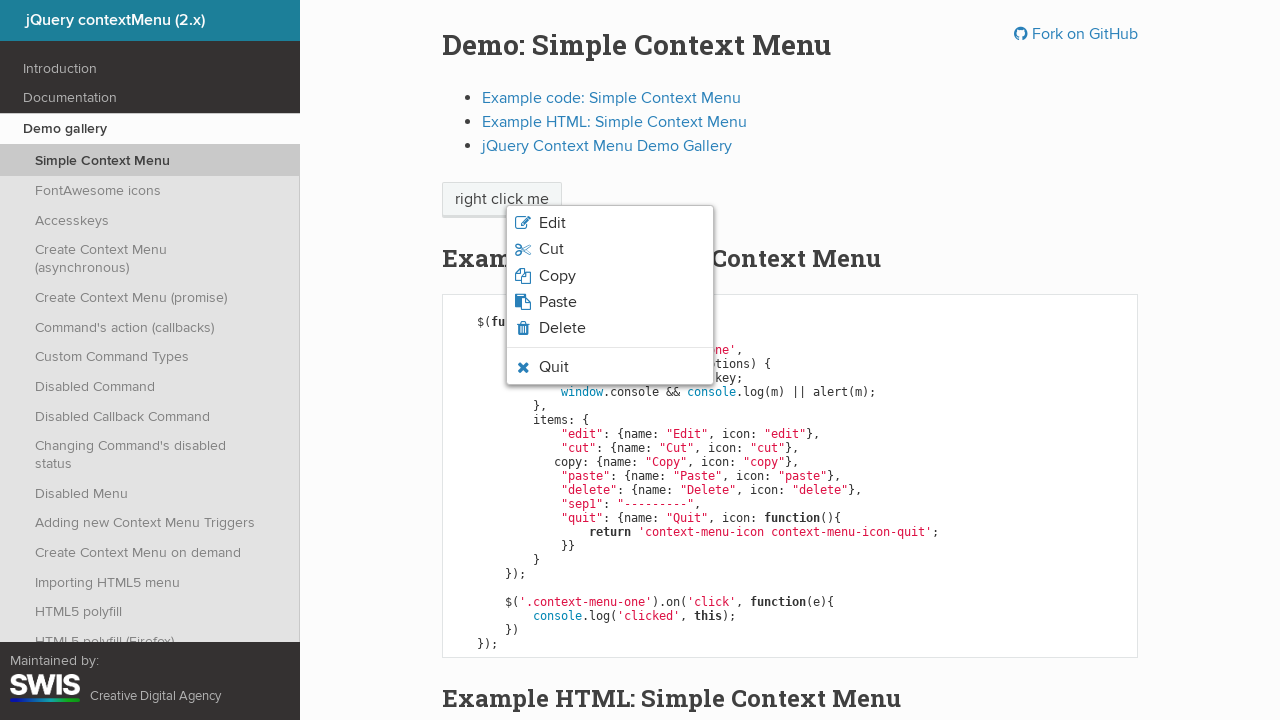

Located context menu items
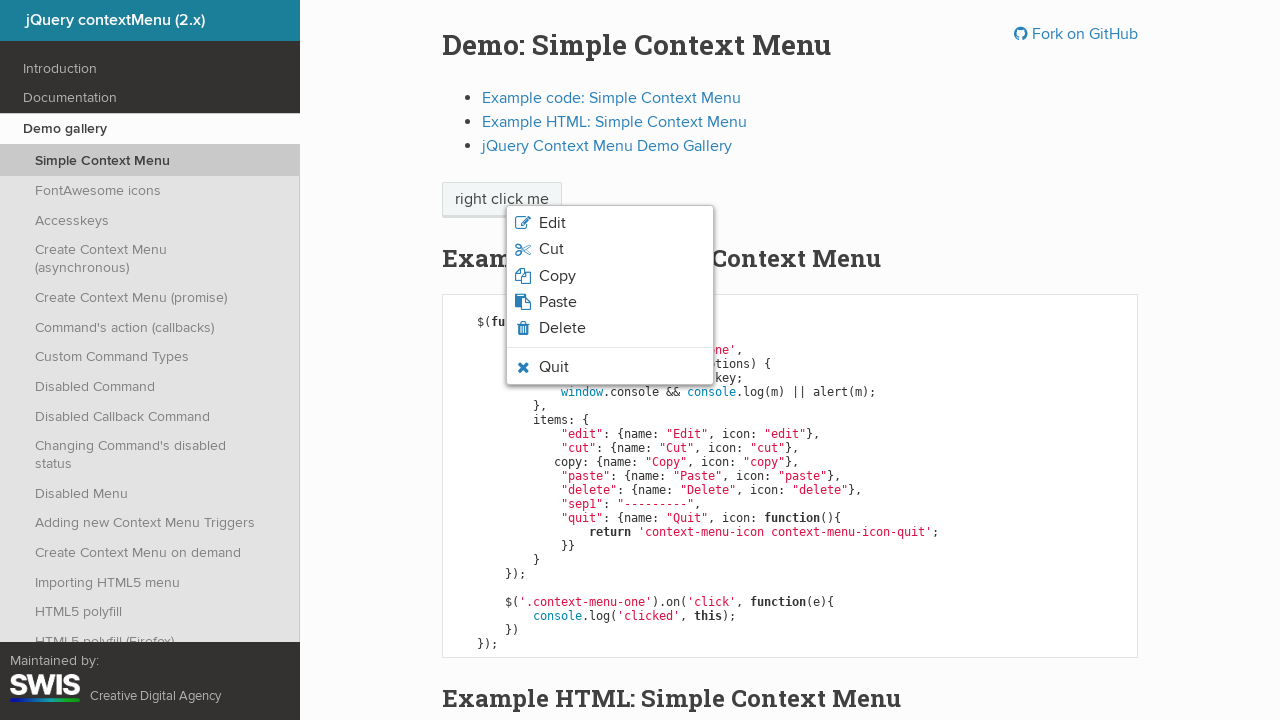

Clicked 'Copy' option from context menu at (557, 276) on xpath=//ul[contains(@class,'context-menu-list')]//span >> nth=2
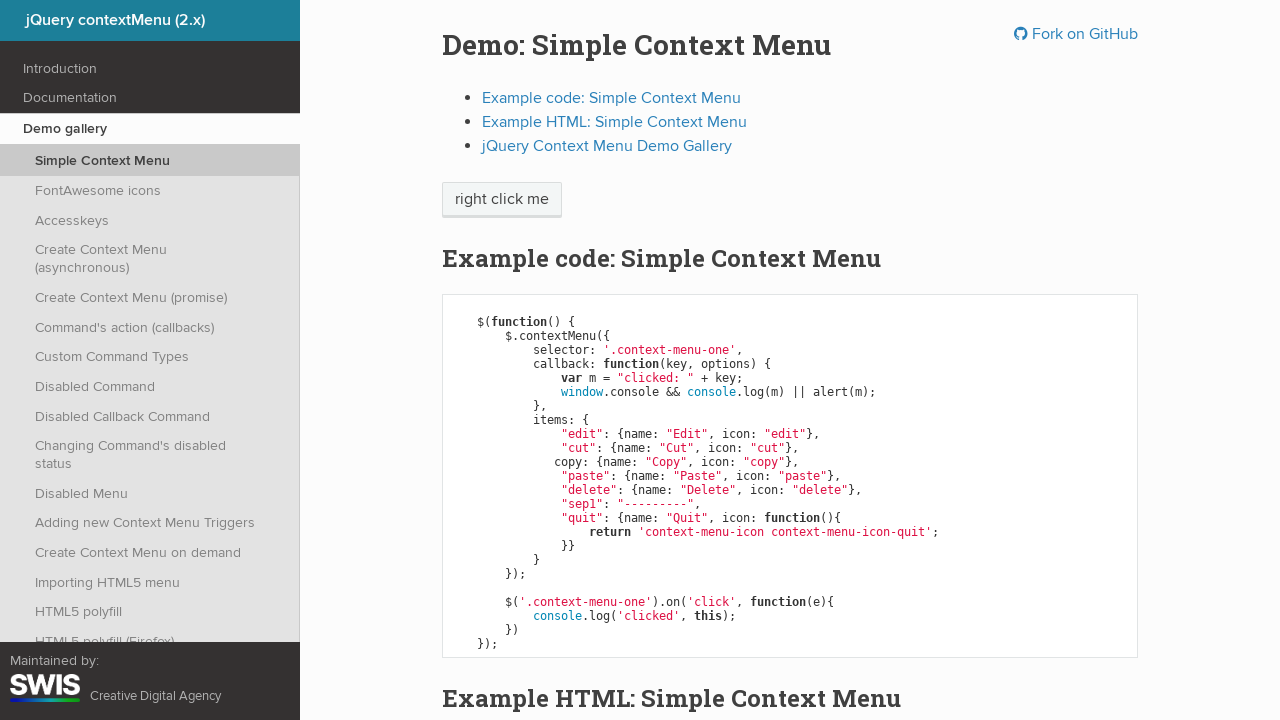

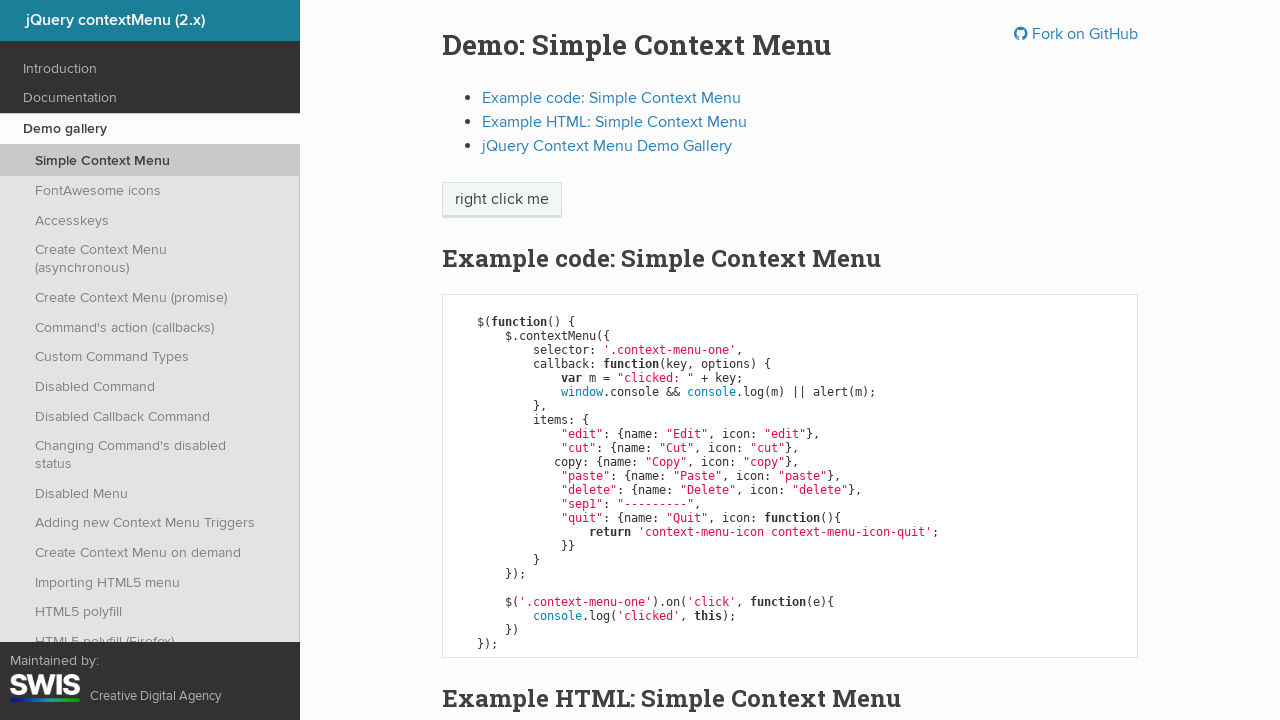